Navigates to a Sina Finance stock page in headless mode and waits for page load

Starting URL: http://finance.sina.com.cn/realstock/company/sh000001/nc.shtml

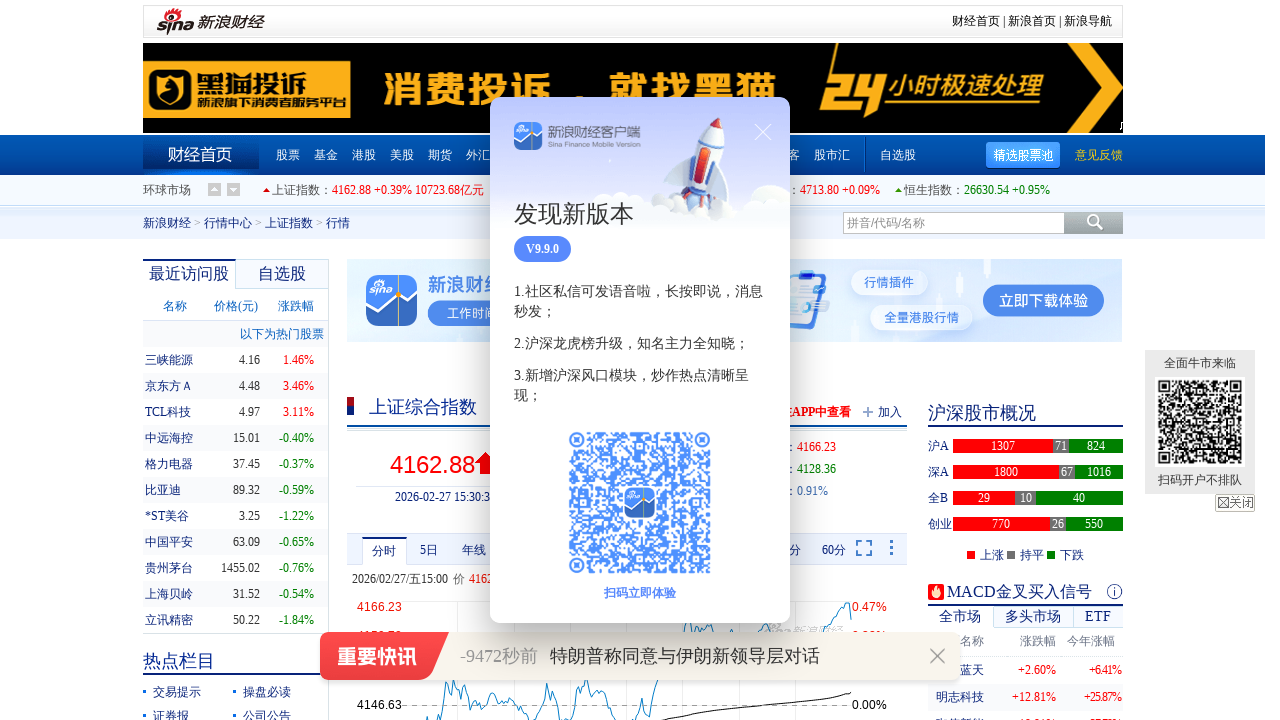

Waited for page network idle state on Sina Finance stock page
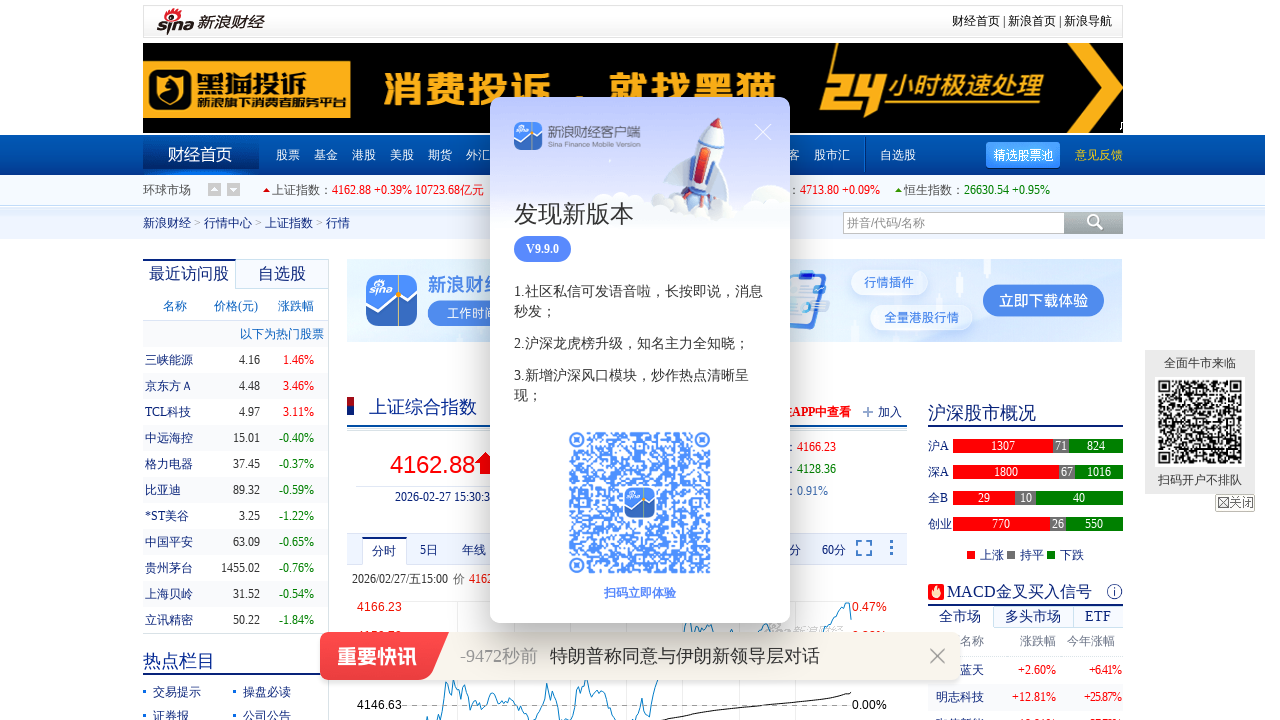

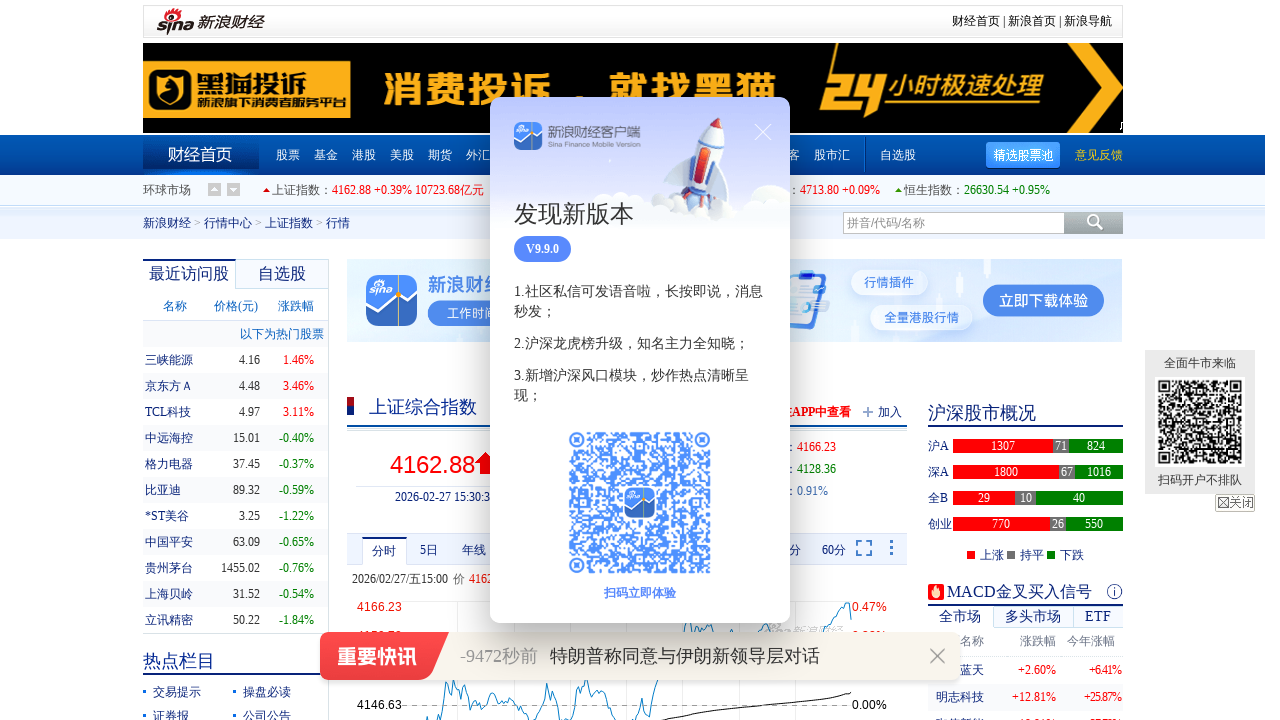